Tests adding a todo item to a sample todo application by typing text into the input field and pressing Enter, then verifying the todo was added.

Starting URL: https://lambdatest.github.io/sample-todo-app/

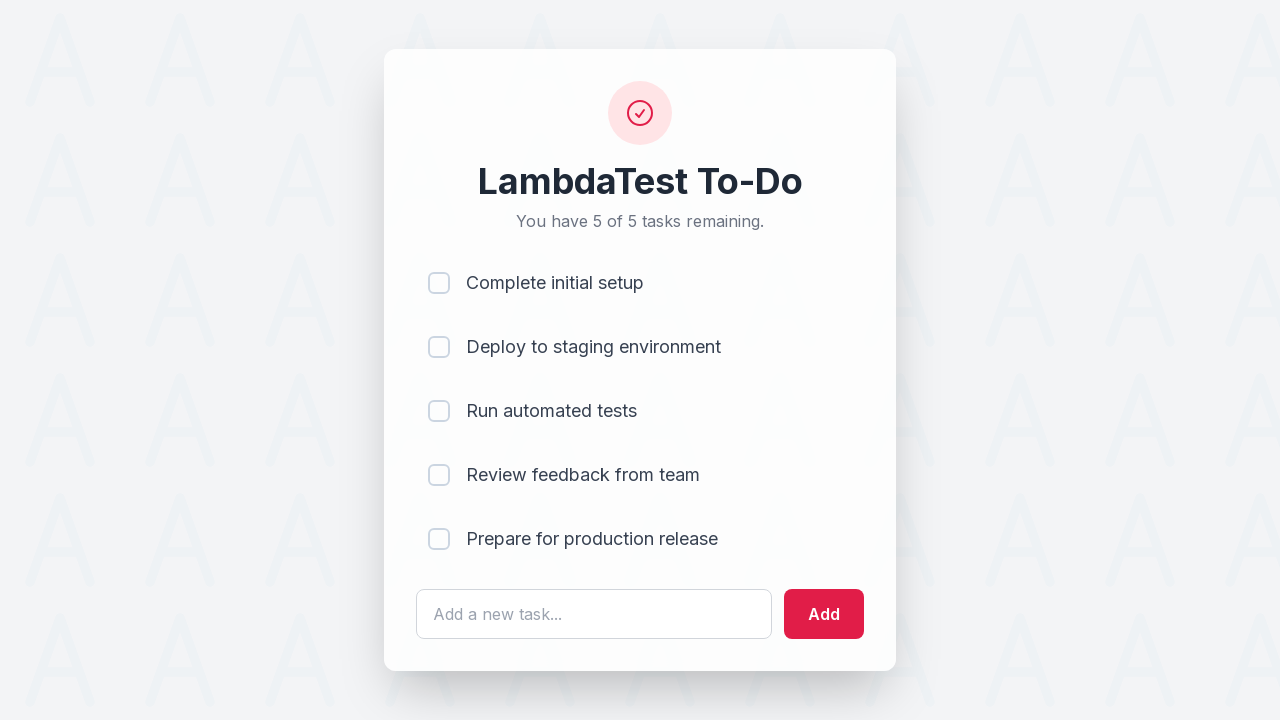

Filled todo input field with 'Learn Selenium' on #sampletodotext
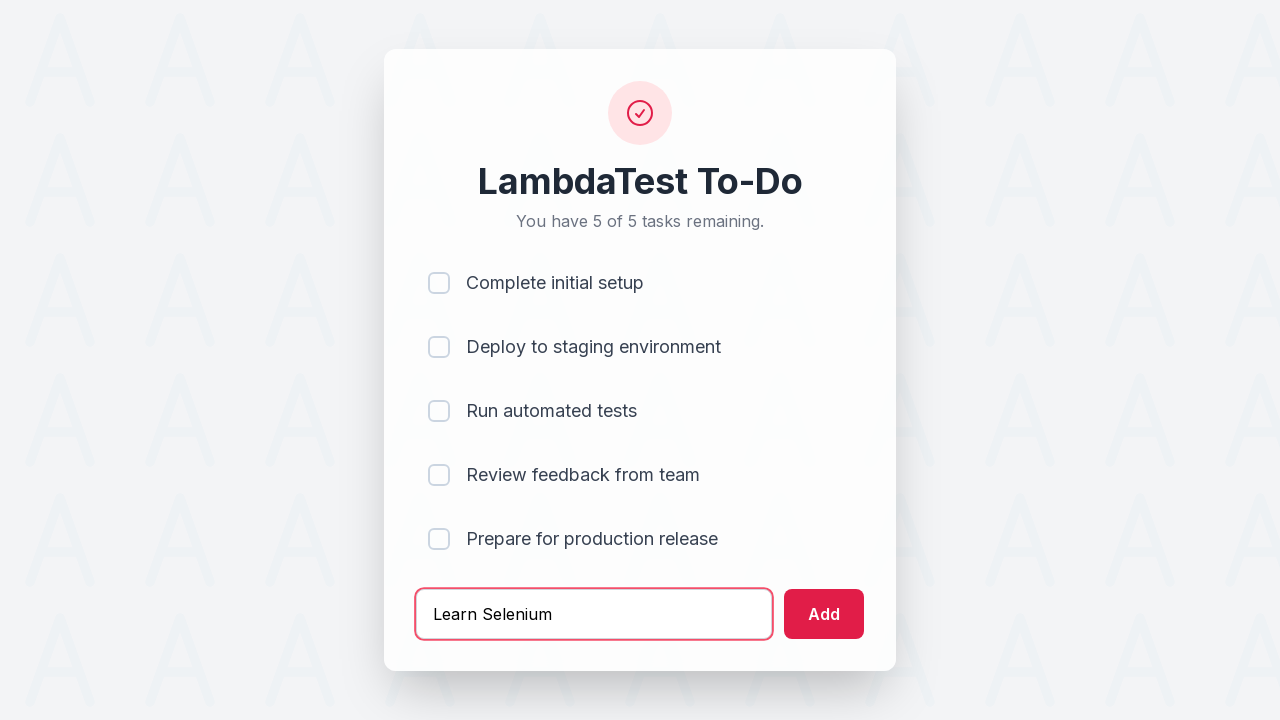

Pressed Enter to submit the new todo item on #sampletodotext
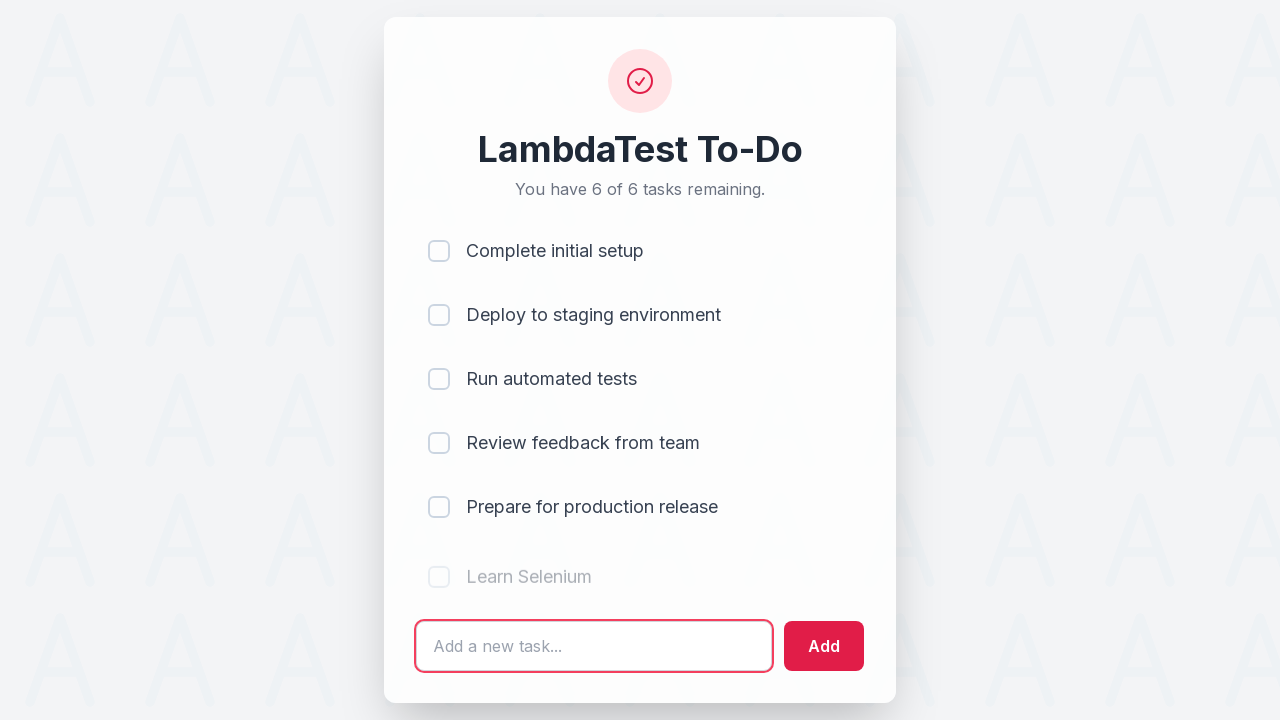

New todo item appeared in the list
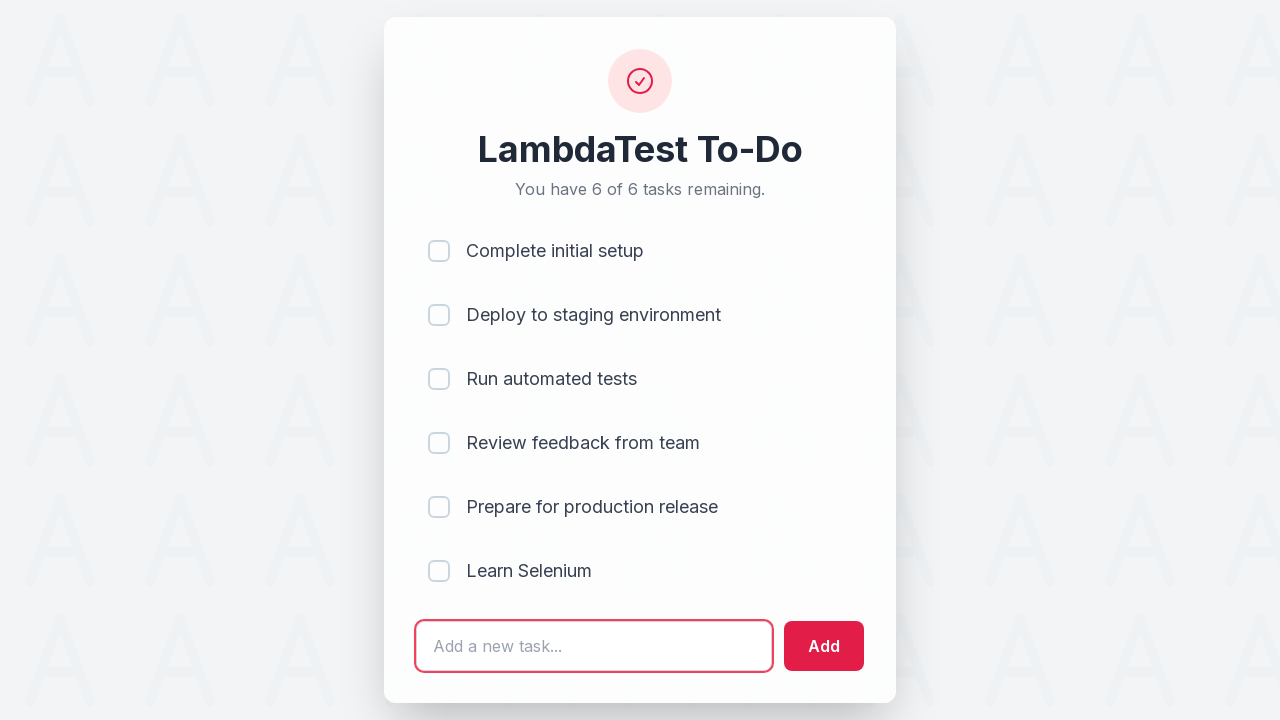

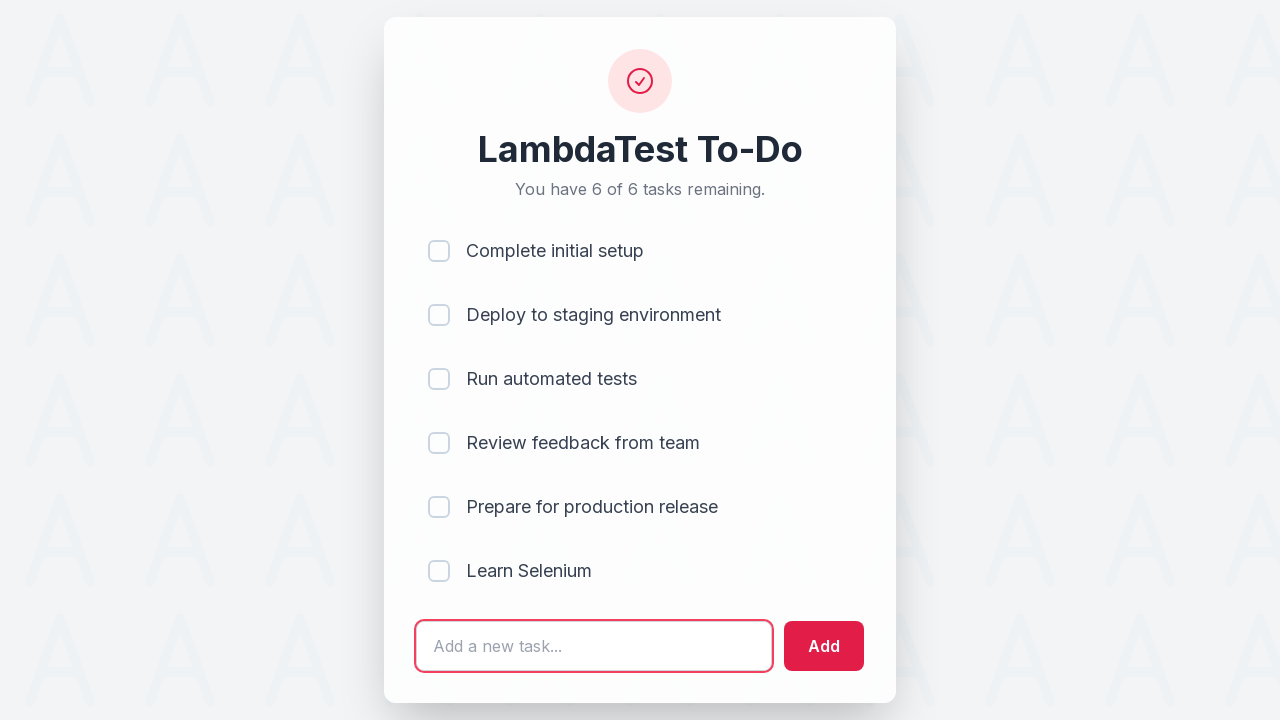